Tests iframe handling by navigating to nested iframes, entering text in an input field within the inner iframe, then switching back to the main content and clicking a navigation link

Starting URL: https://demo.automationtesting.in/Frames.html

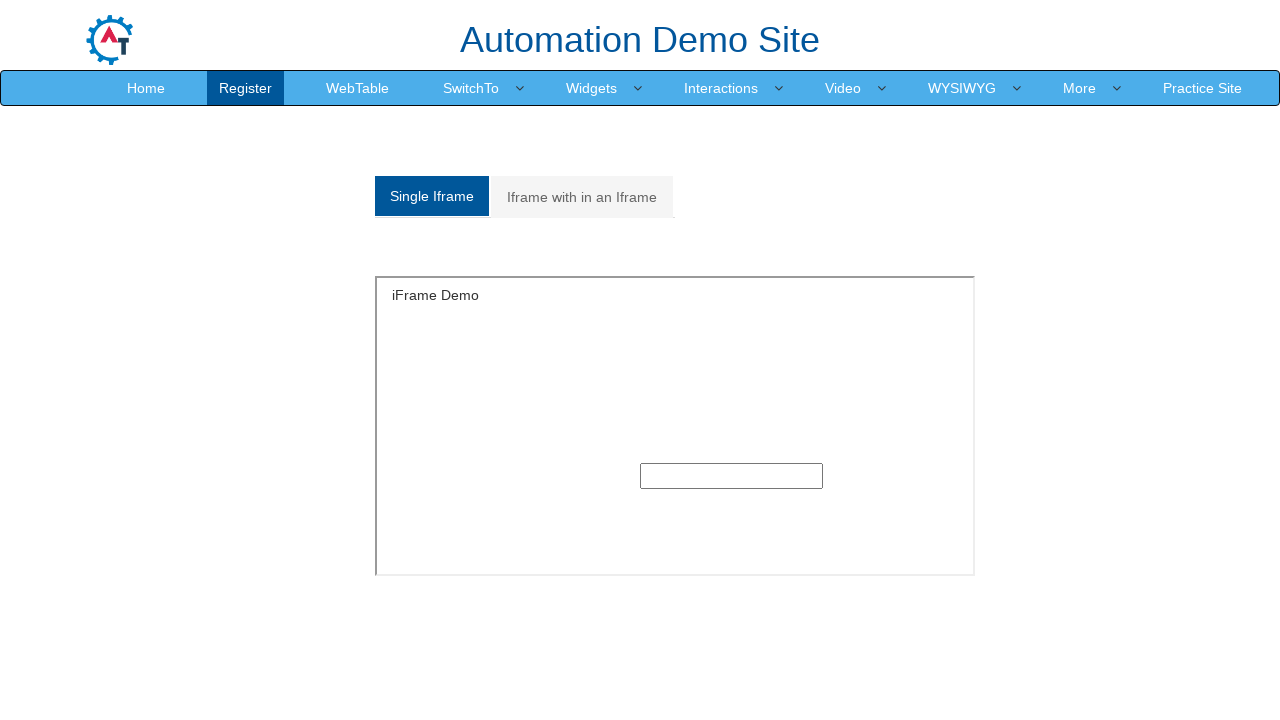

Clicked on 'Iframe with in an Iframe' tab at (582, 197) on a:text('Iframe with in an Iframe')
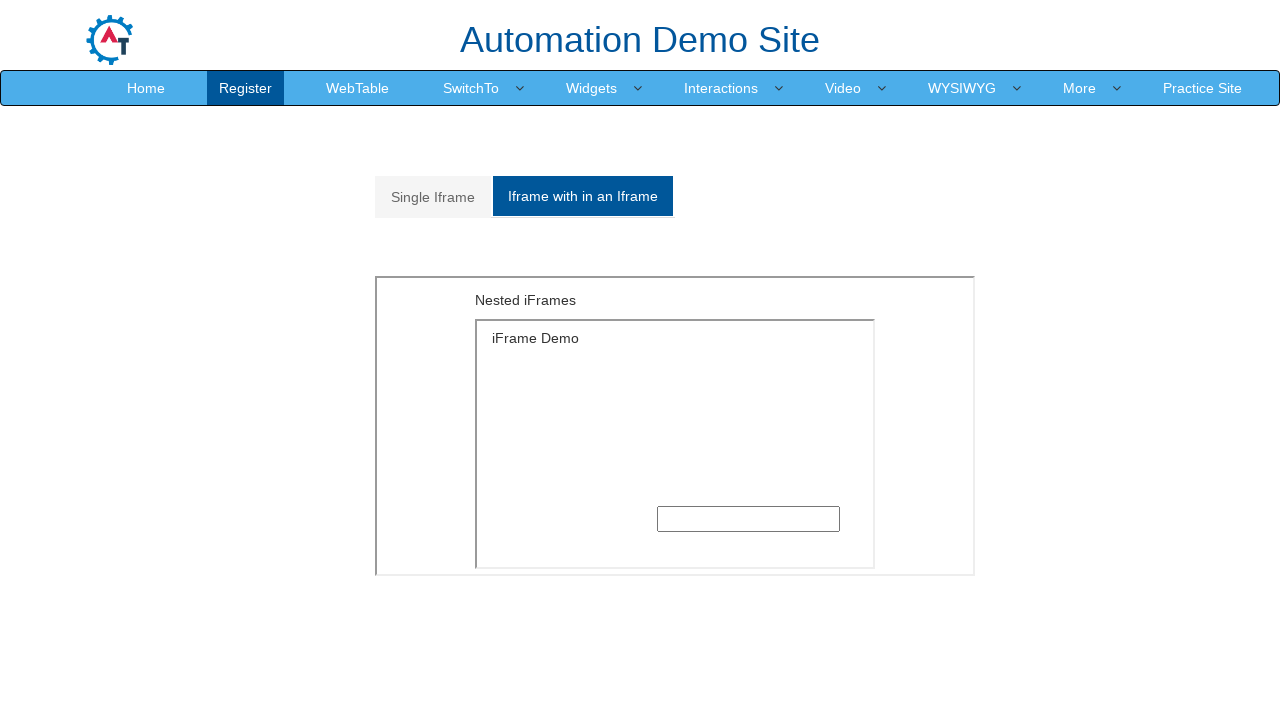

Located outer iframe within Multiple div
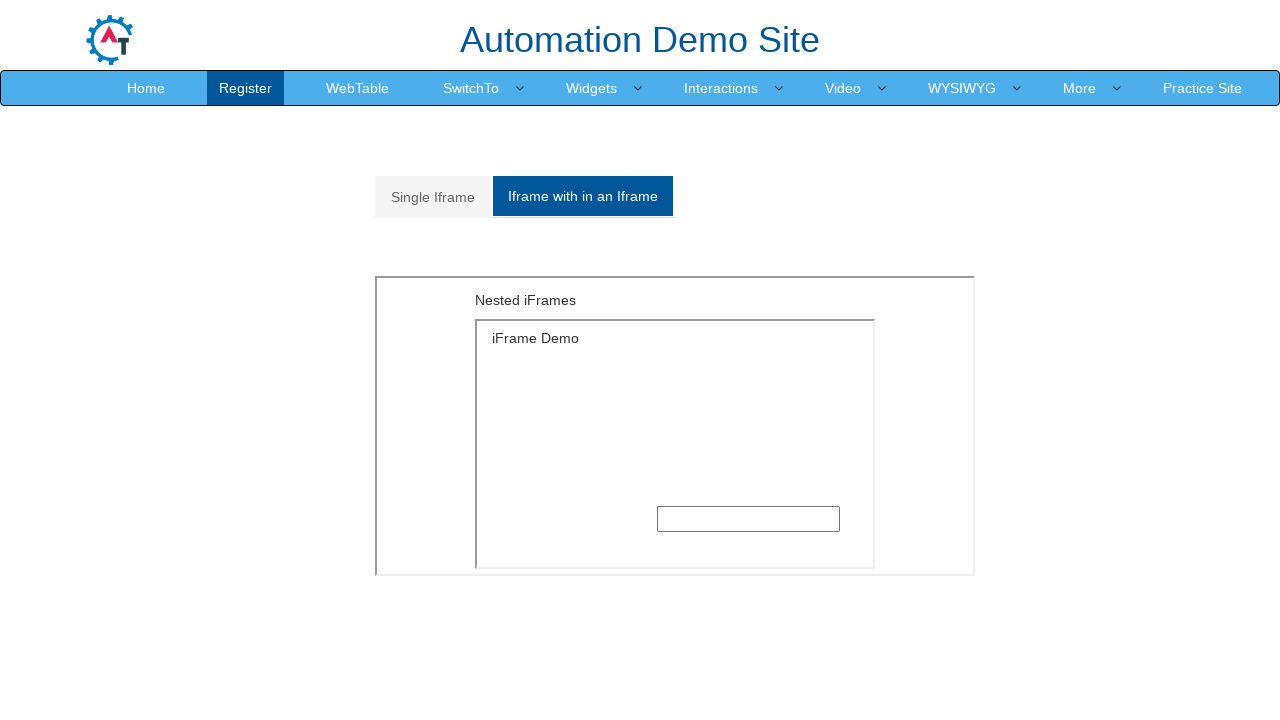

Located inner iframe within outer frame
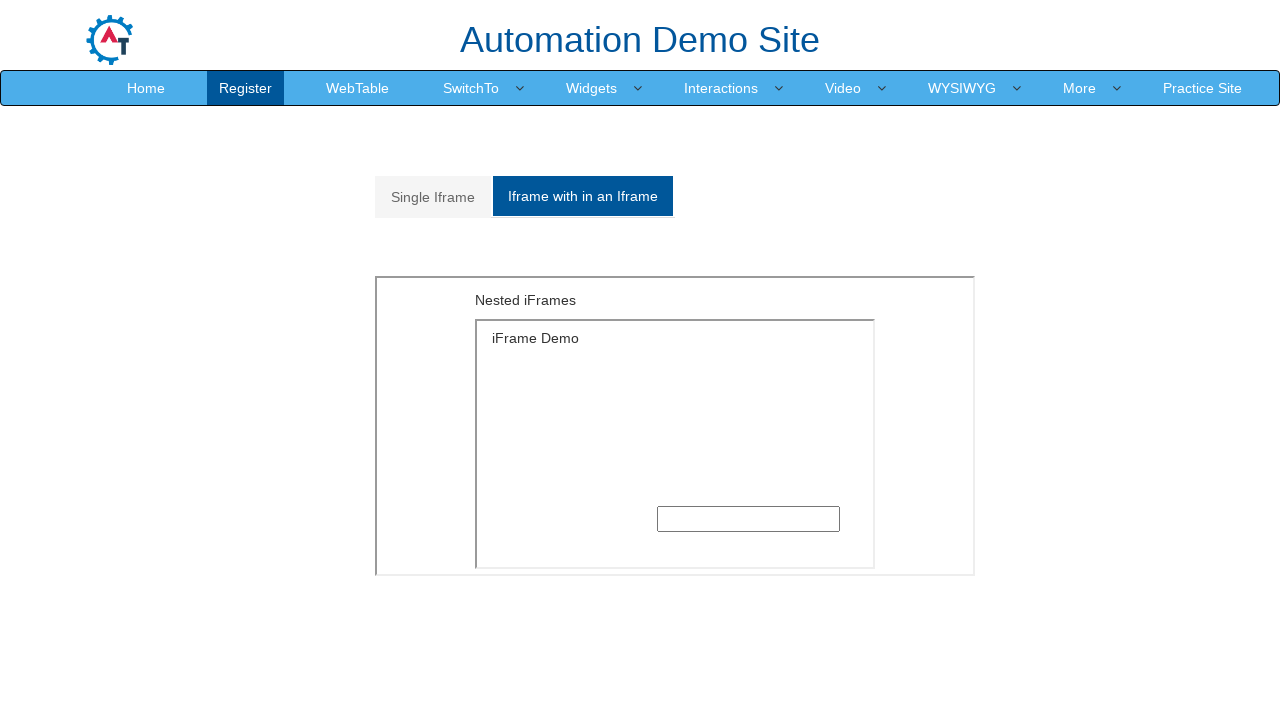

Filled text input in nested iframe with 'Welcome' on xpath=//div[@id='Multiple']//iframe >> internal:control=enter-frame >> iframe >>
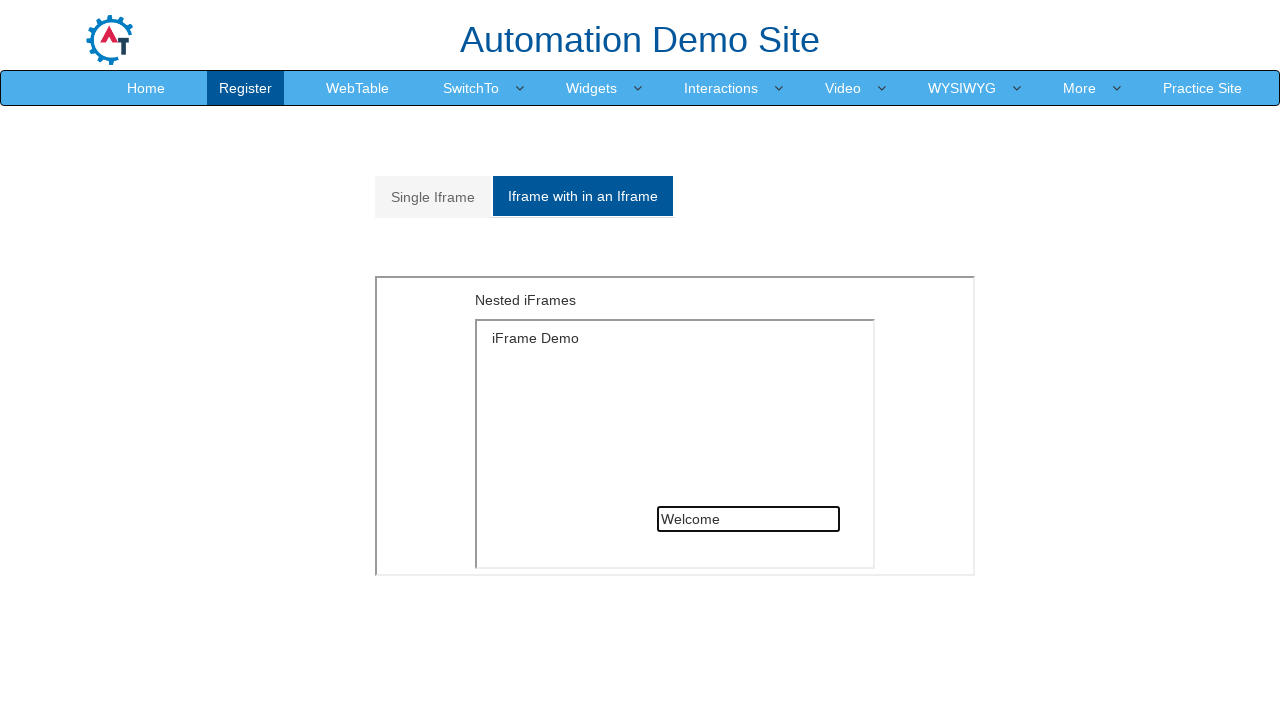

Clicked on WebTable link in main content to navigate away from iframe at (358, 88) on a:text('WebTable')
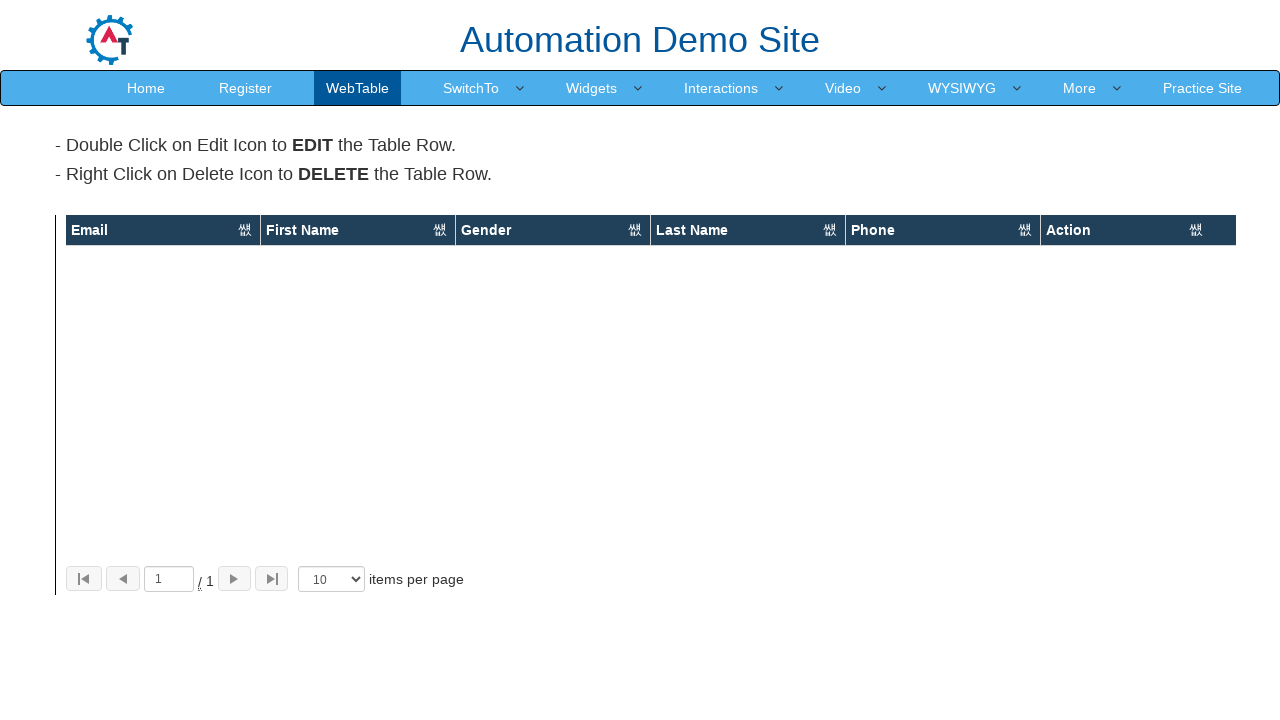

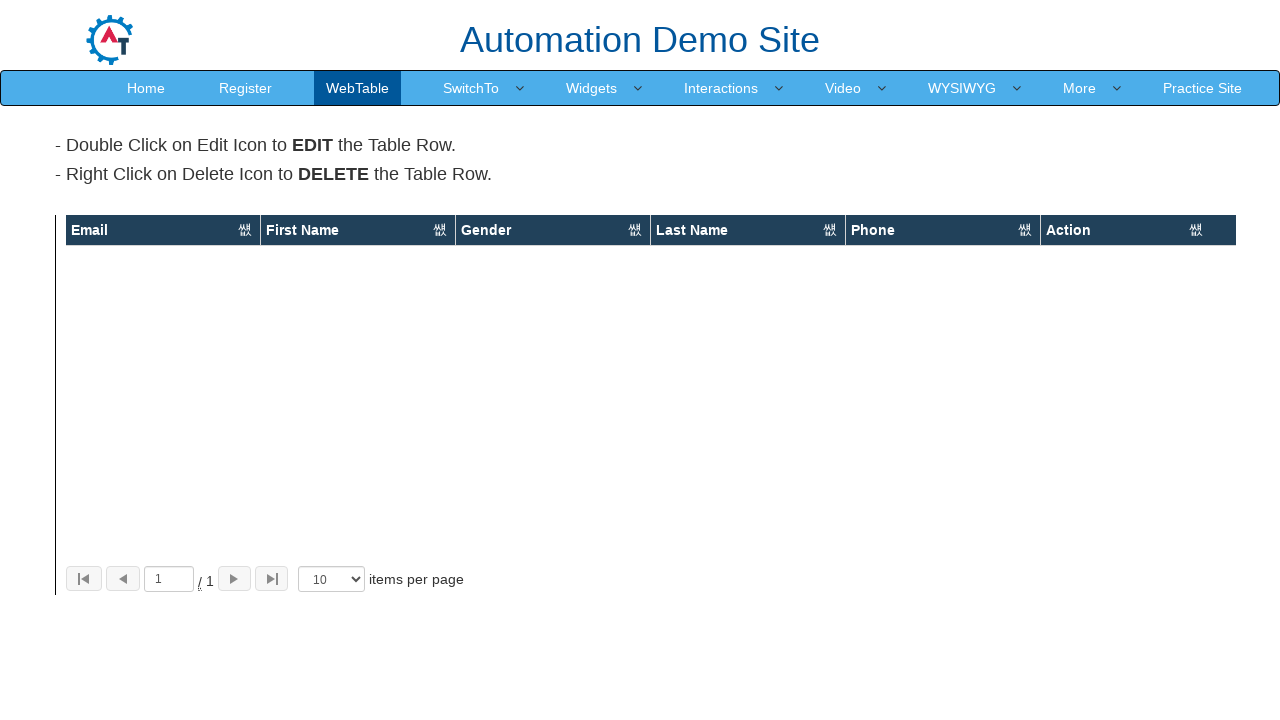